Tests right click (context click) functionality by right-clicking on a clickable element and verifying the status changes to "context-clicked"

Starting URL: https://www.selenium.dev/selenium/web/mouse_interaction.html

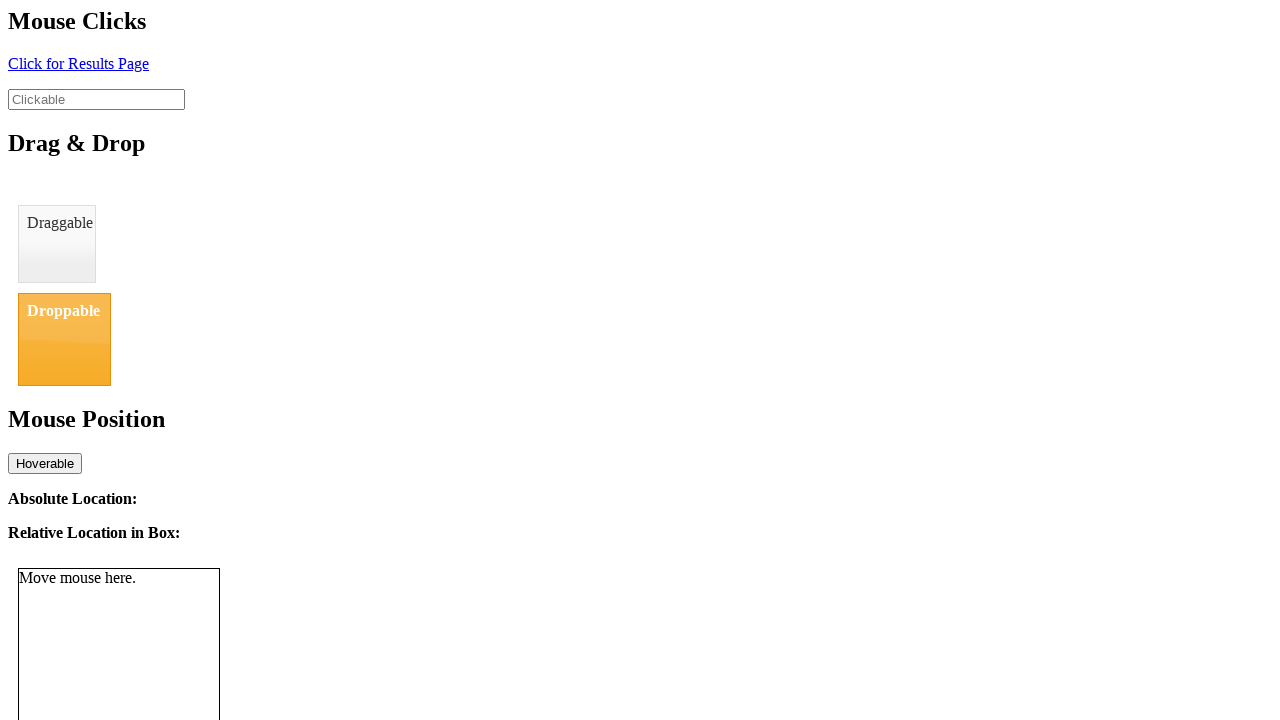

Navigated to mouse interaction test page
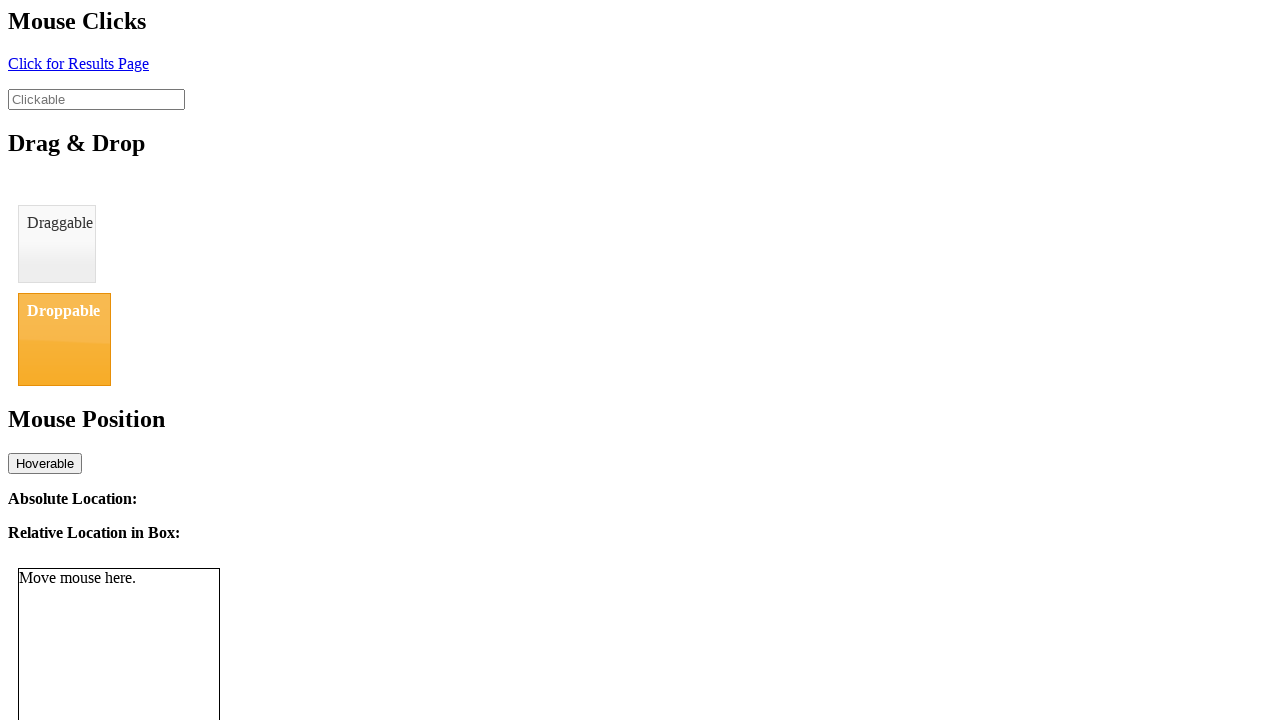

Right-clicked on the clickable element at (96, 99) on #clickable
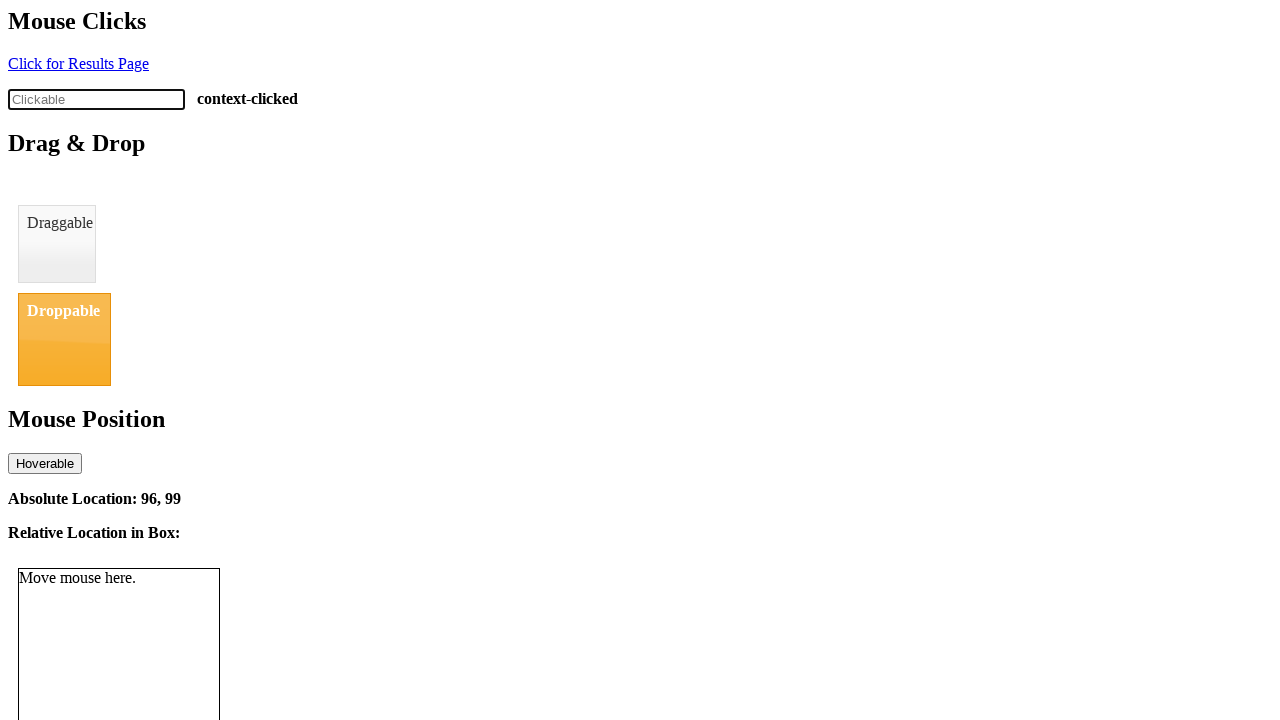

Verified that click status changed to 'context-clicked'
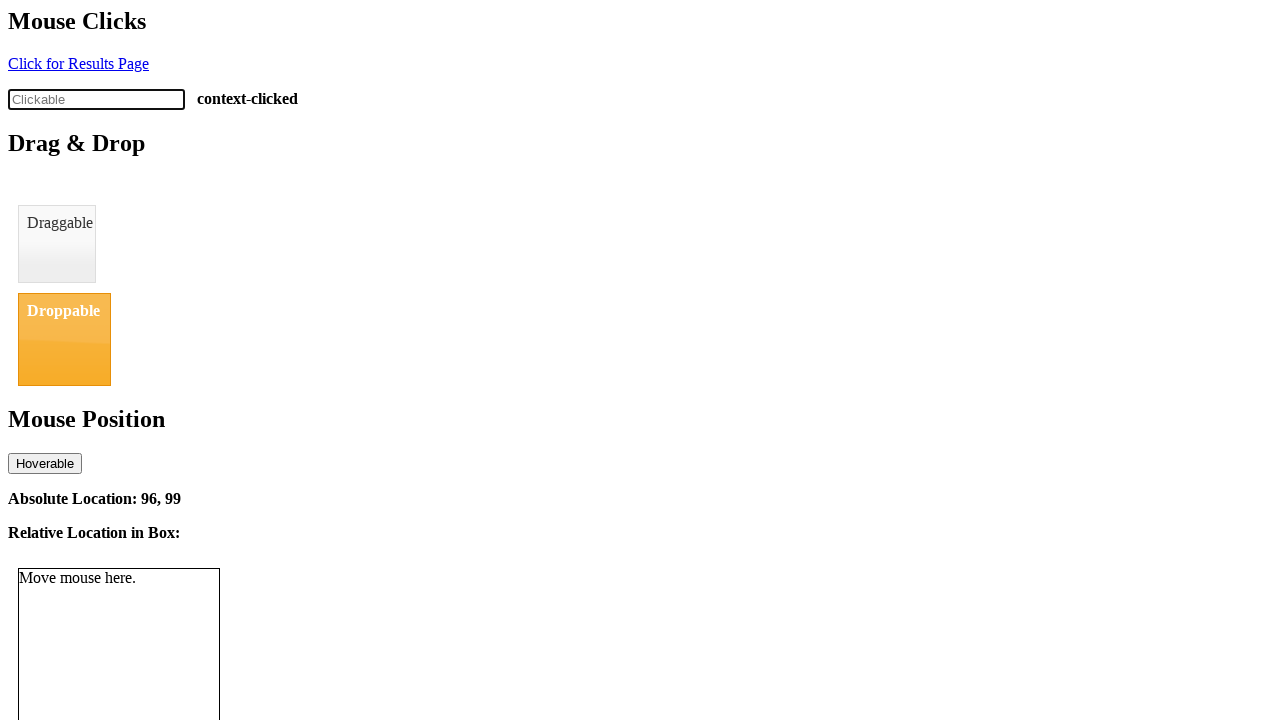

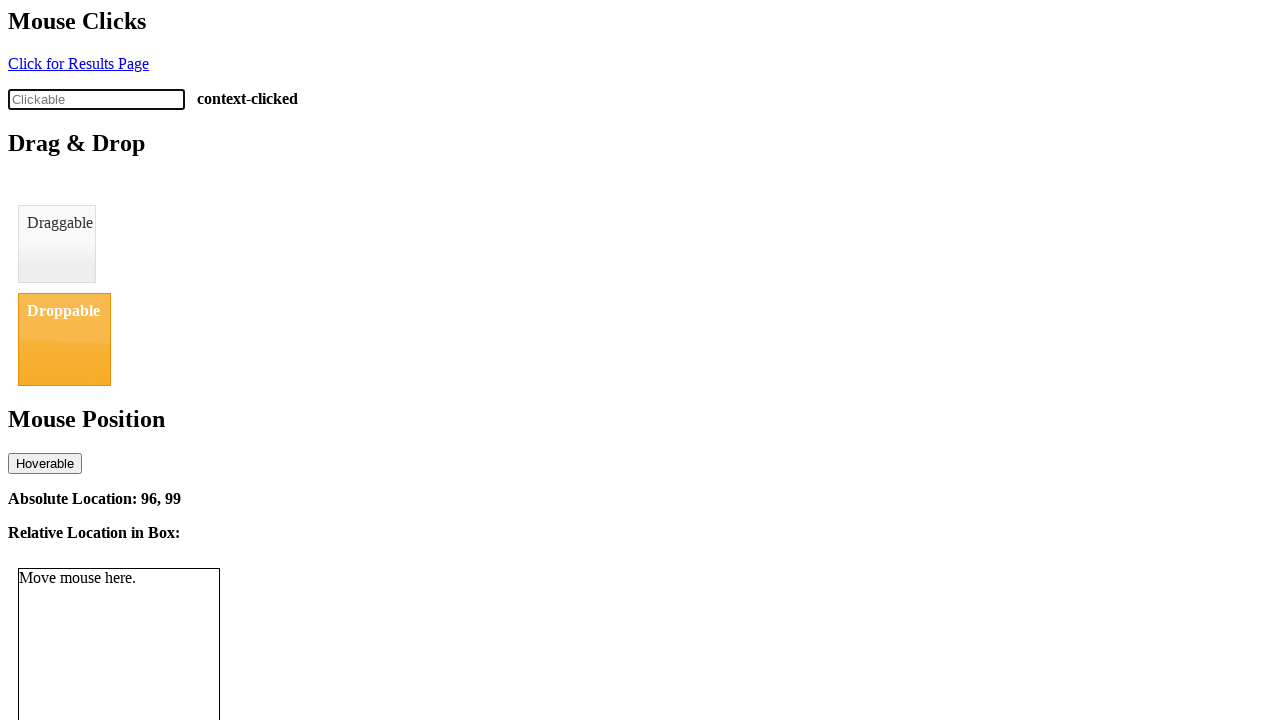